Navigates to the Automation Exercise website and verifies that the featured products section title is clickable

Starting URL: https://www.automationexercise.com/

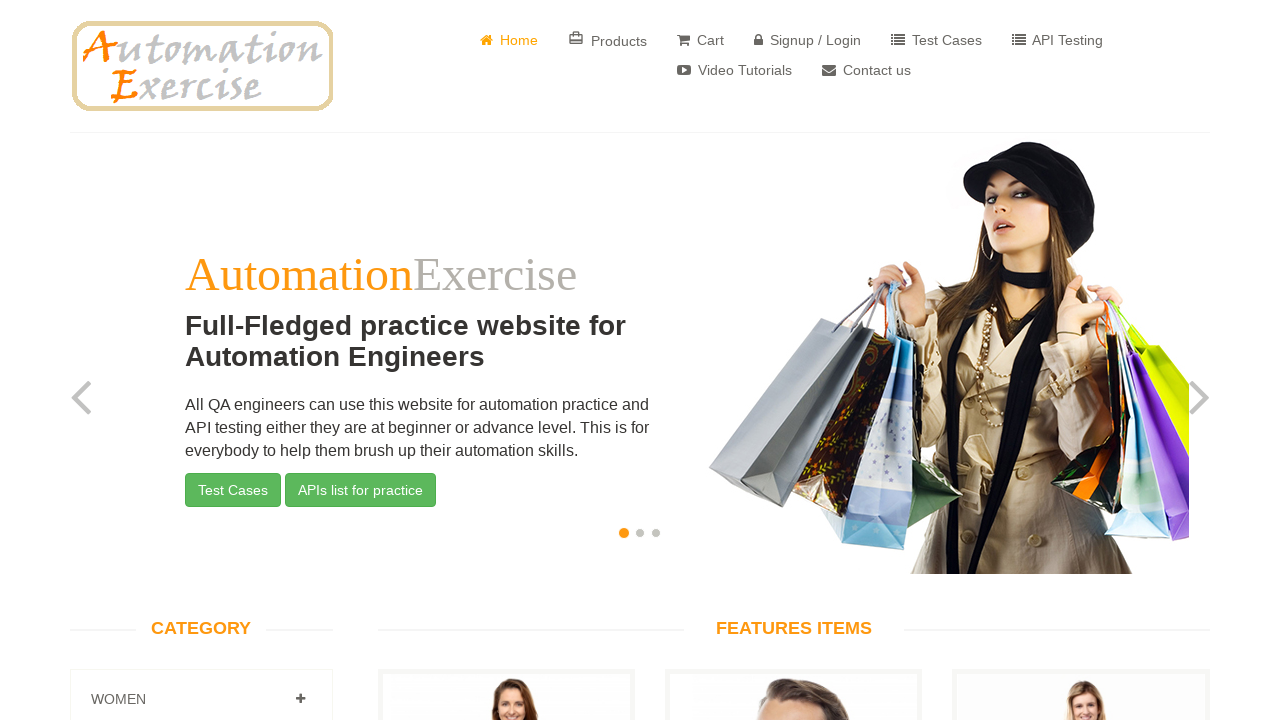

Waited for featured products title element to become visible
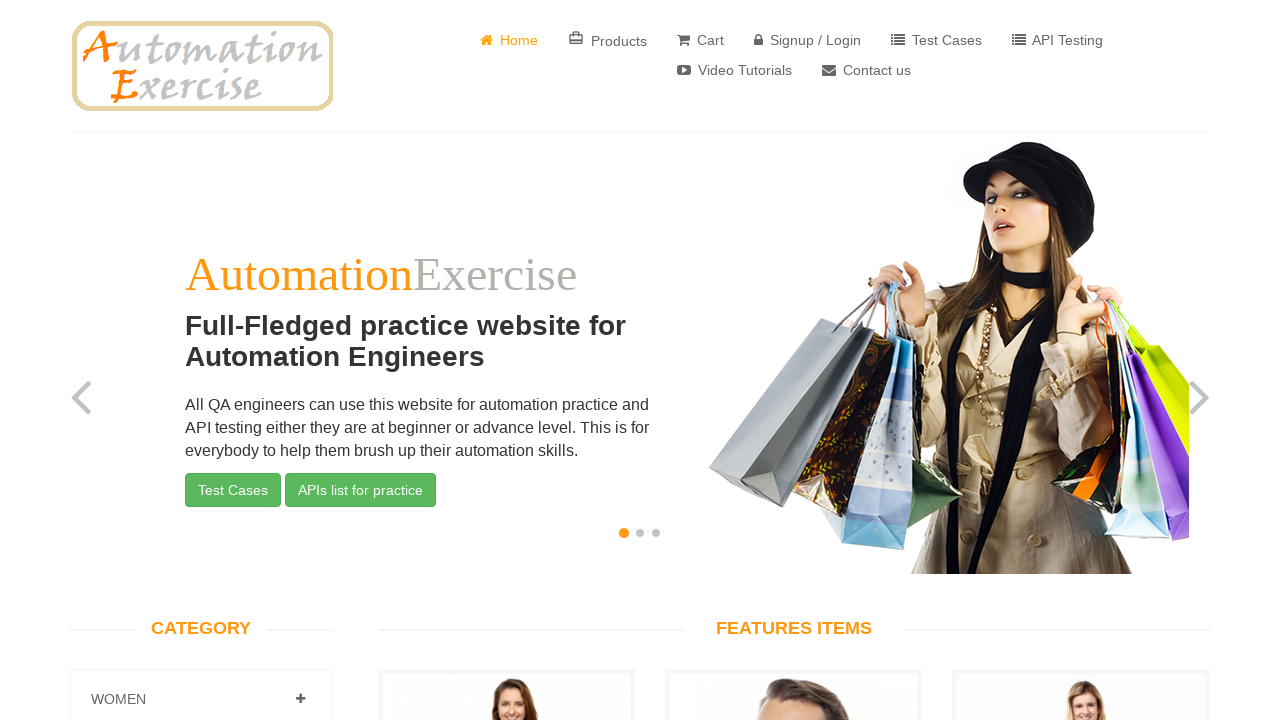

Located the featured products title element
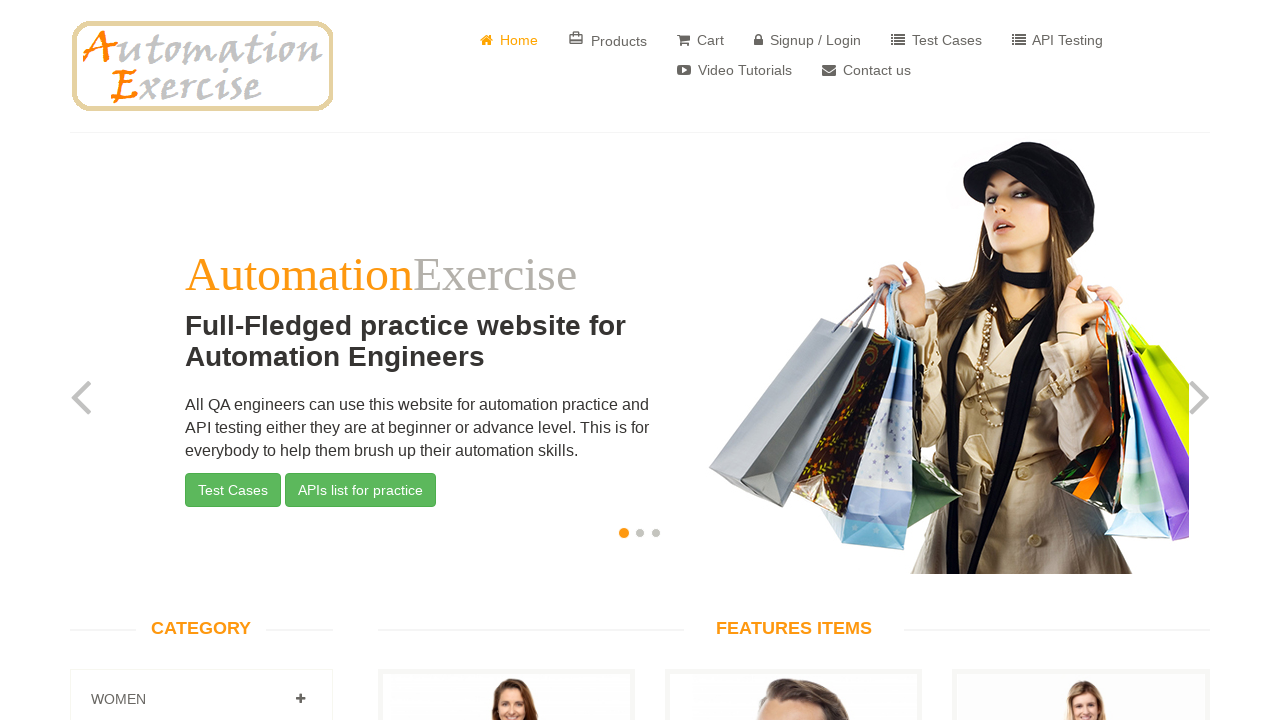

Verified that featured products title is visible and clickable
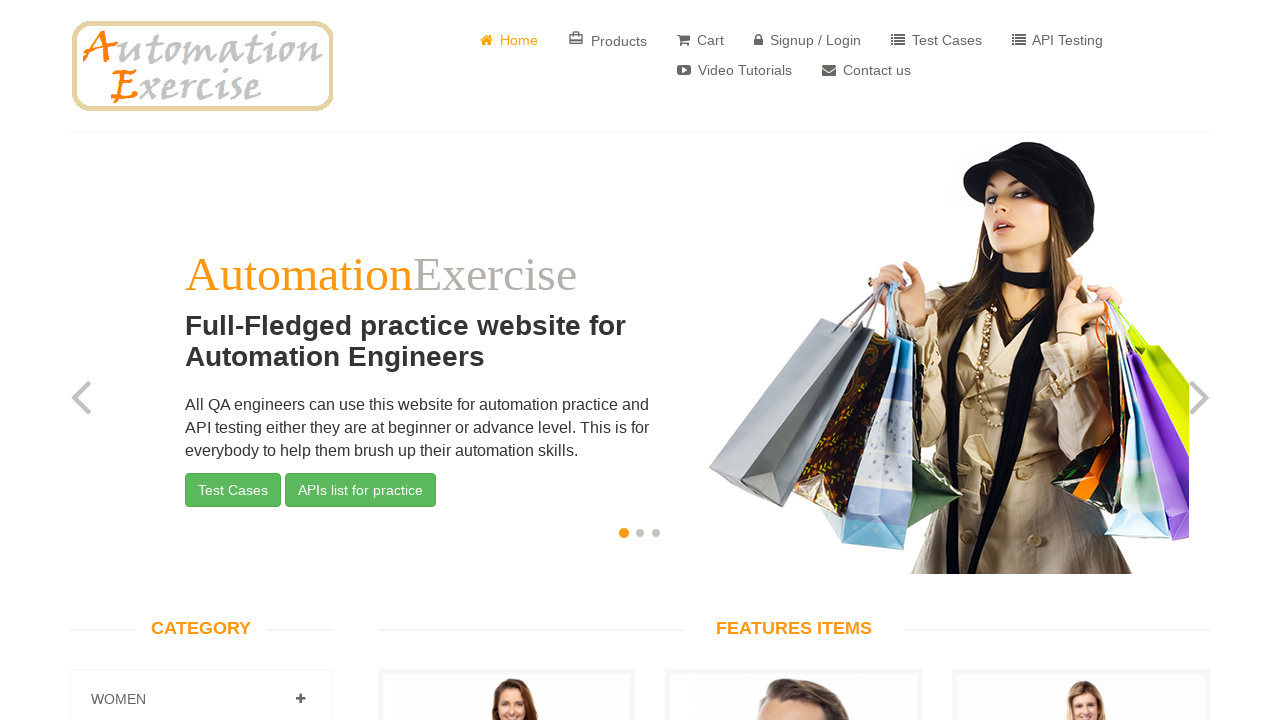

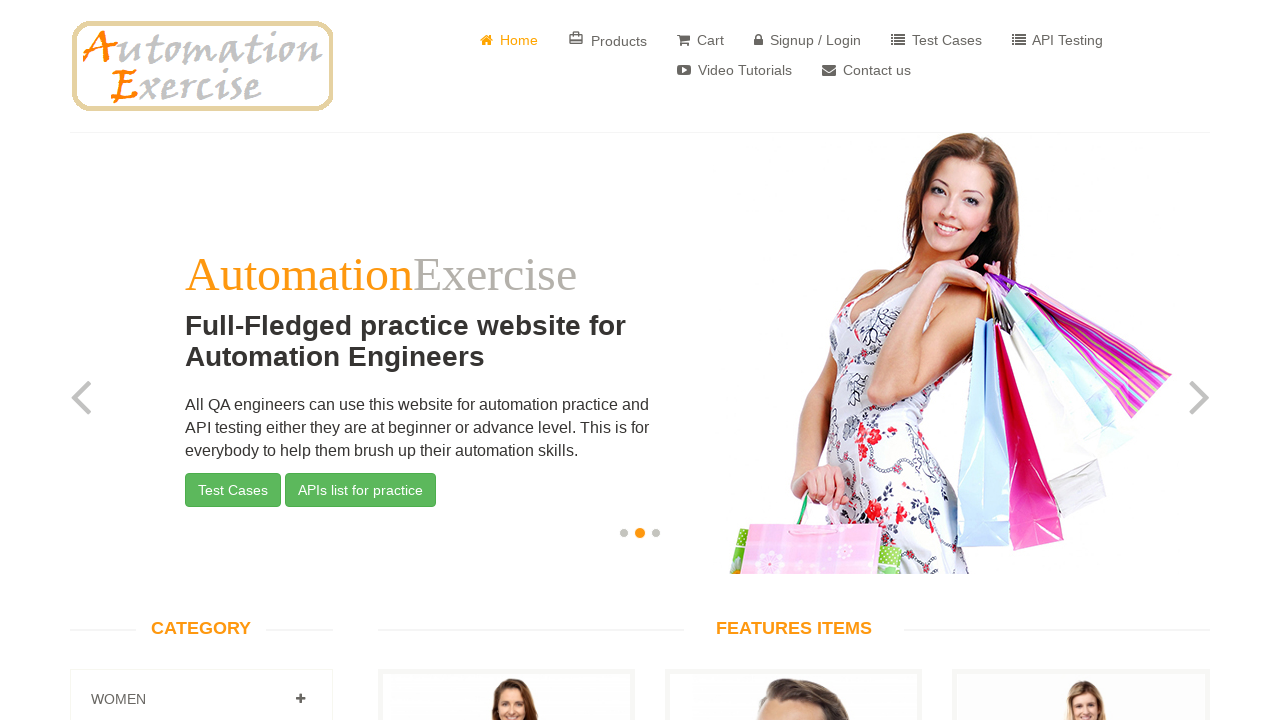